Tests left-click interaction with dropdown menu button

Starting URL: https://bonigarcia.dev/selenium-webdriver-java/dropdown-menu.html

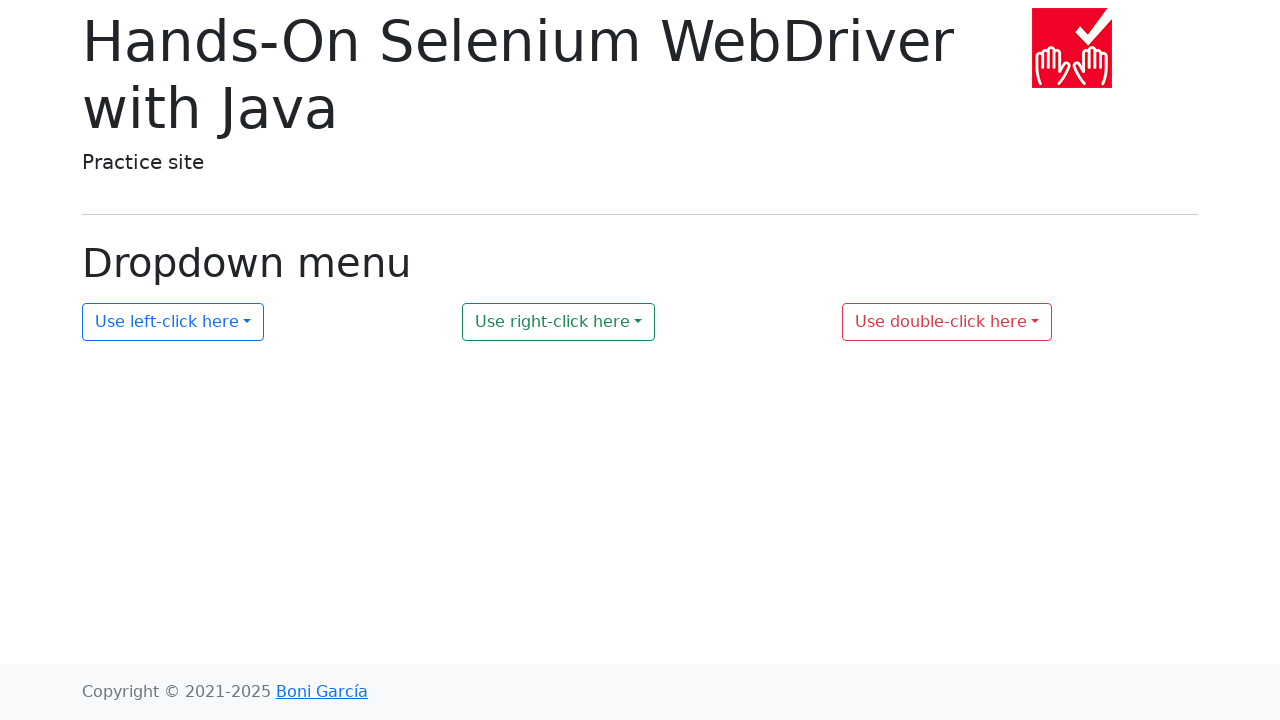

Clicked left button on first dropdown menu at (173, 322) on #my-dropdown-1
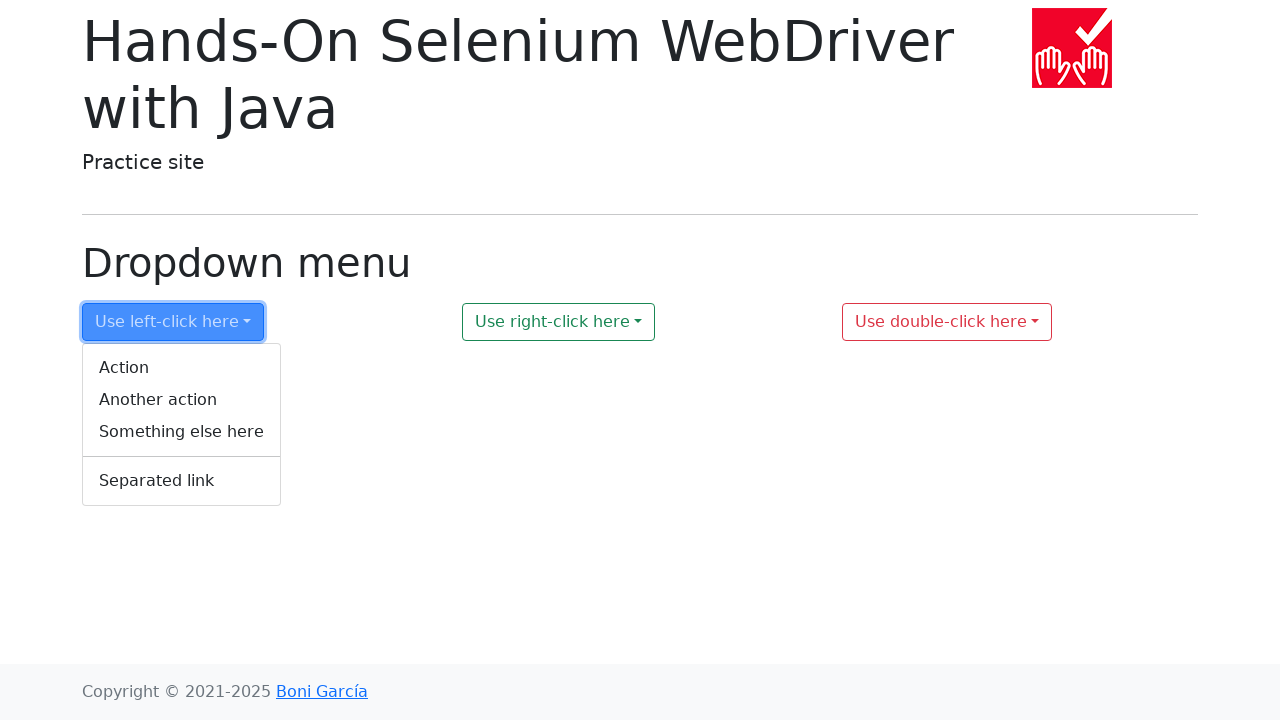

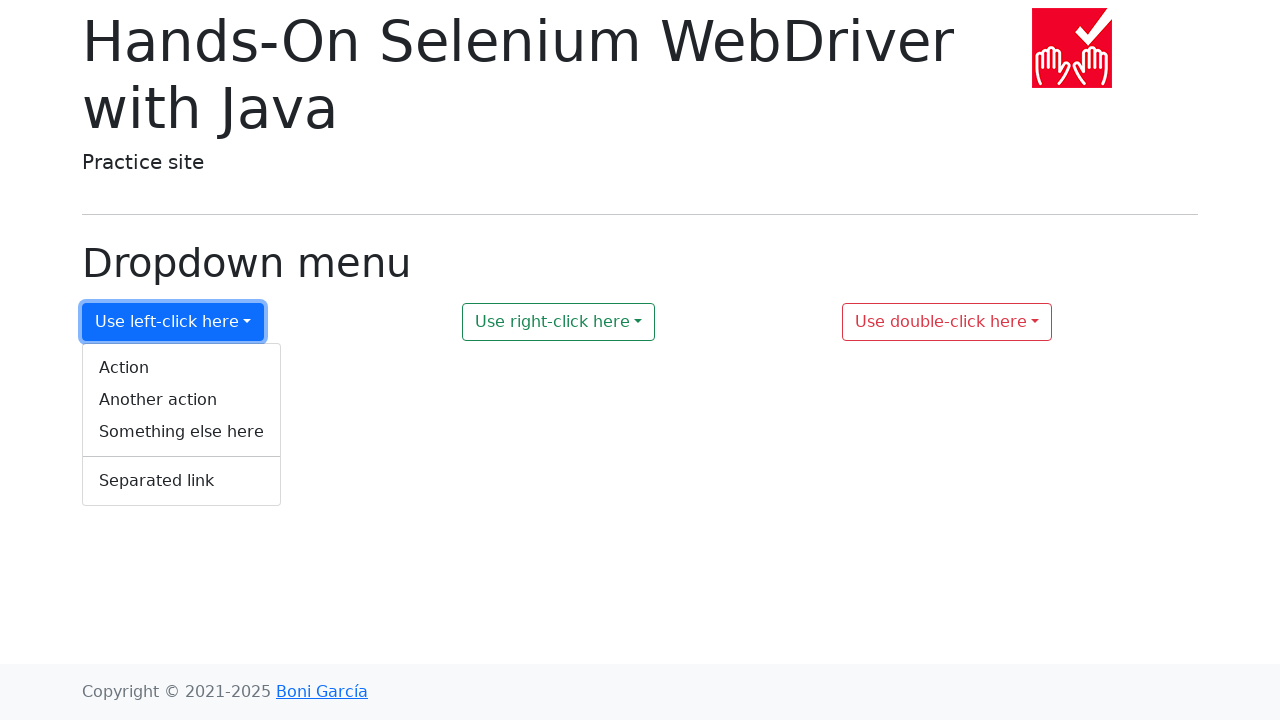